Tests successful form submission by filling all required fields (name, email, mobile, date of birth, gender, hobby) and verifying a confirmation message appears after submission.

Starting URL: https://demoqa.com/automation-practice-form

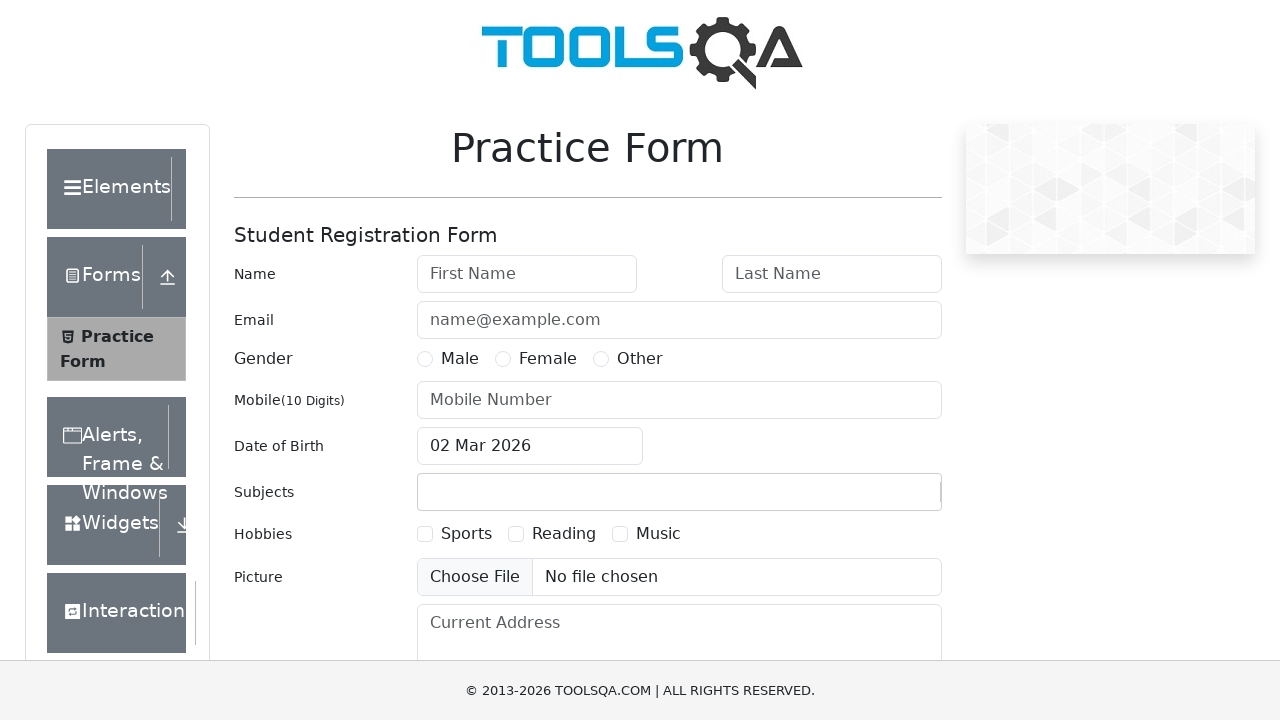

Form loaded and subjects input field is visible
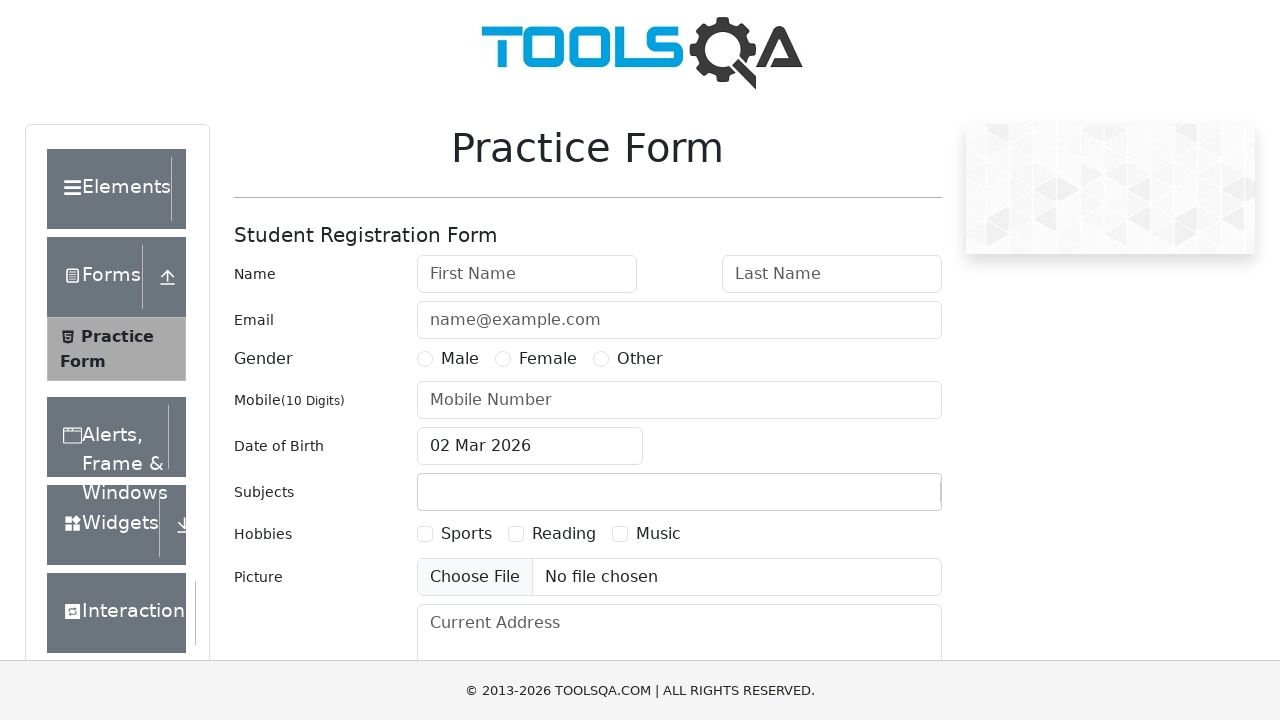

Filled first name field with 'Pablo' on #firstName
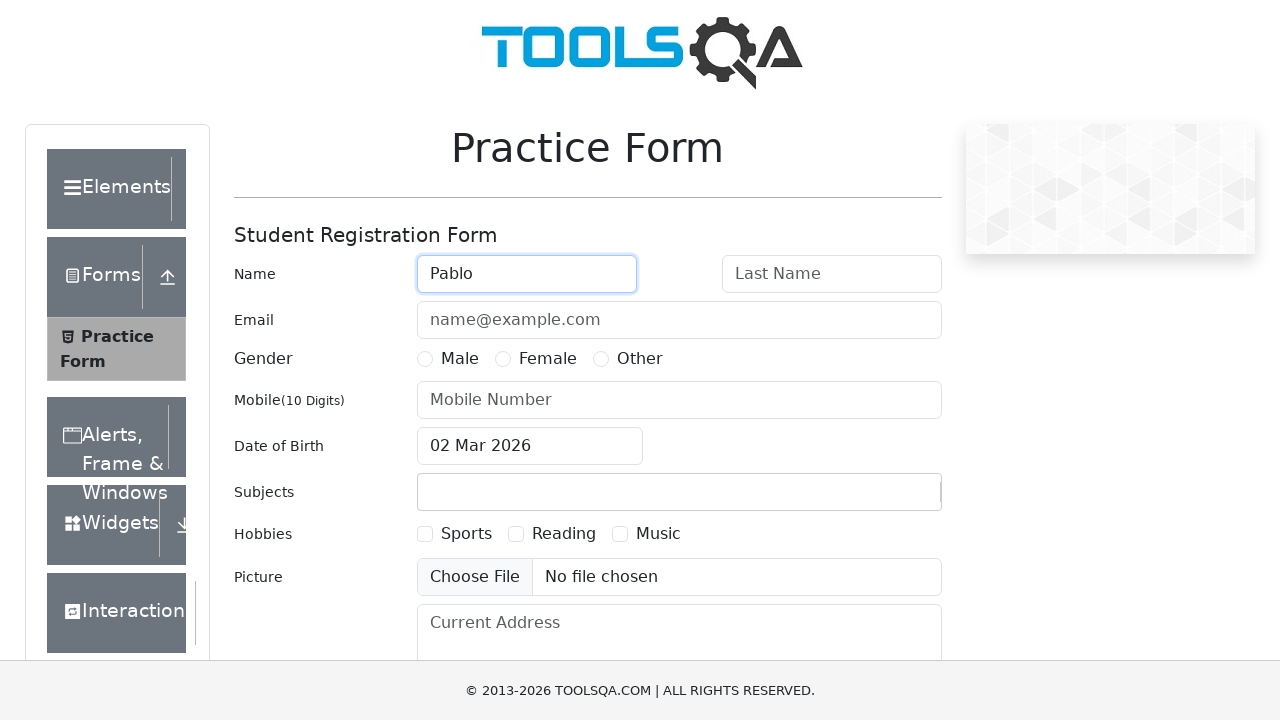

Filled last name field with 'Montalvo' on #lastName
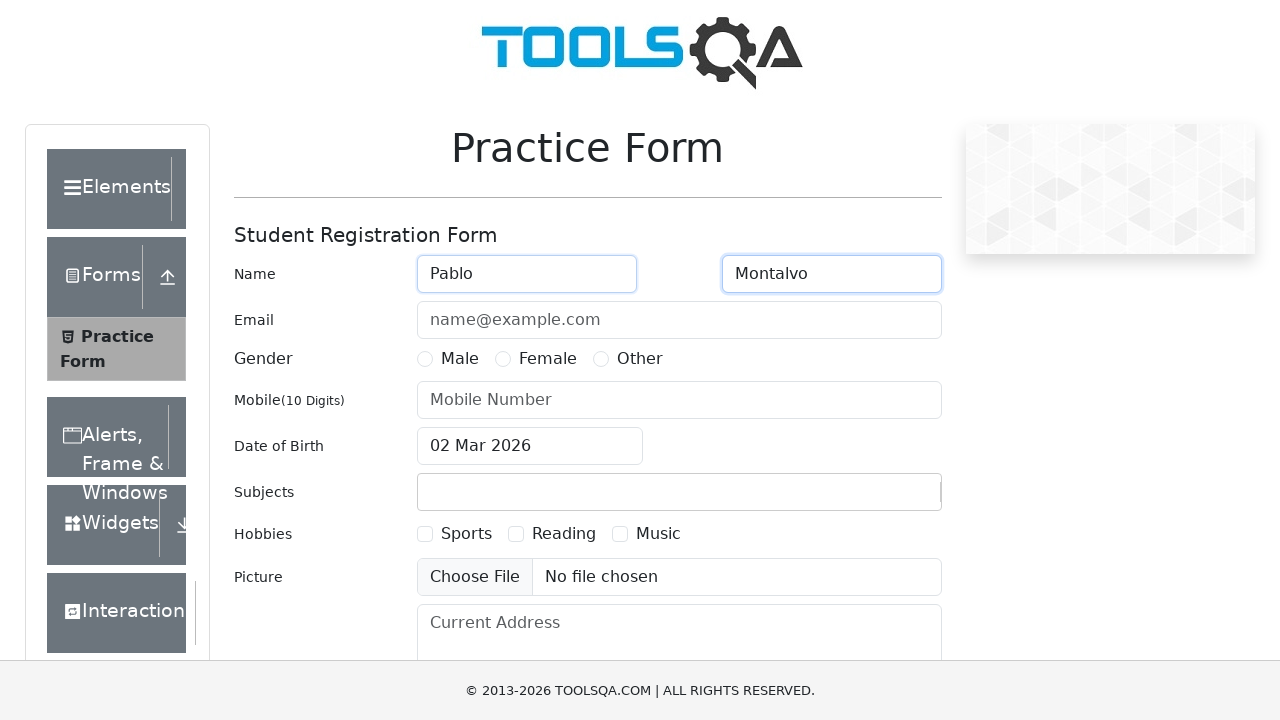

Filled email field with 'pablo@example.com' on #userEmail
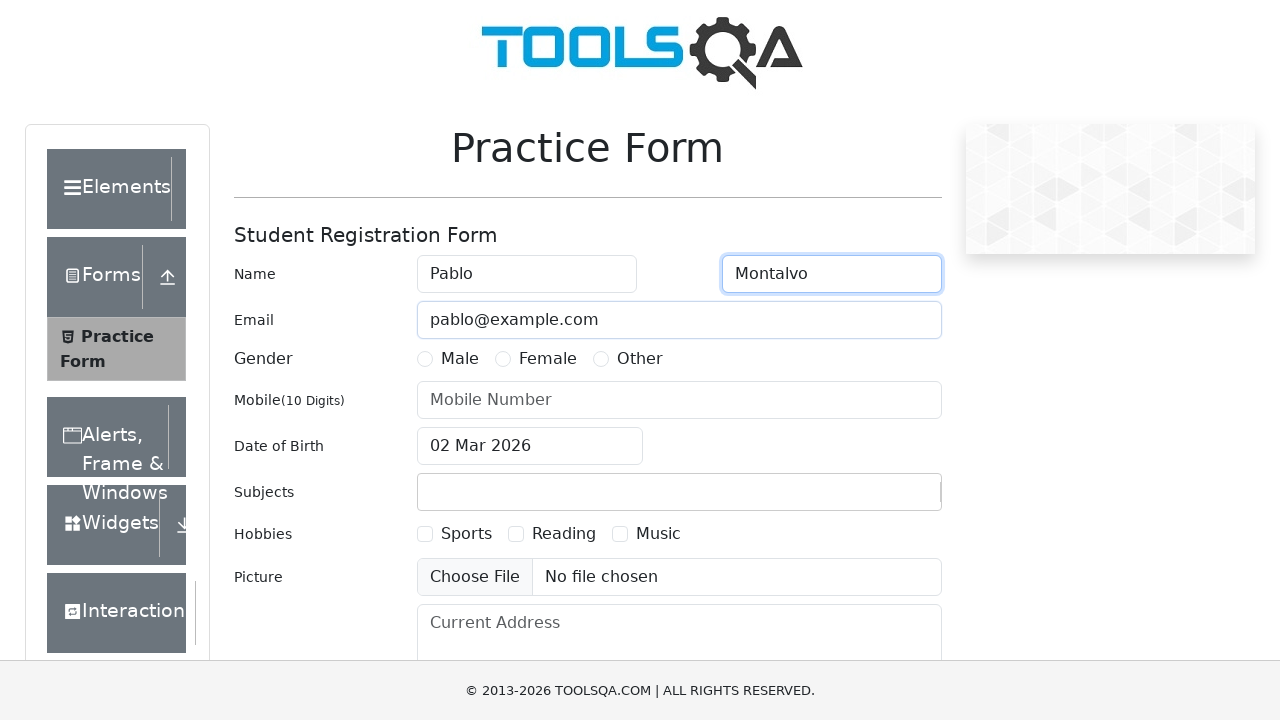

Filled mobile number field with '7828546783' on #userNumber
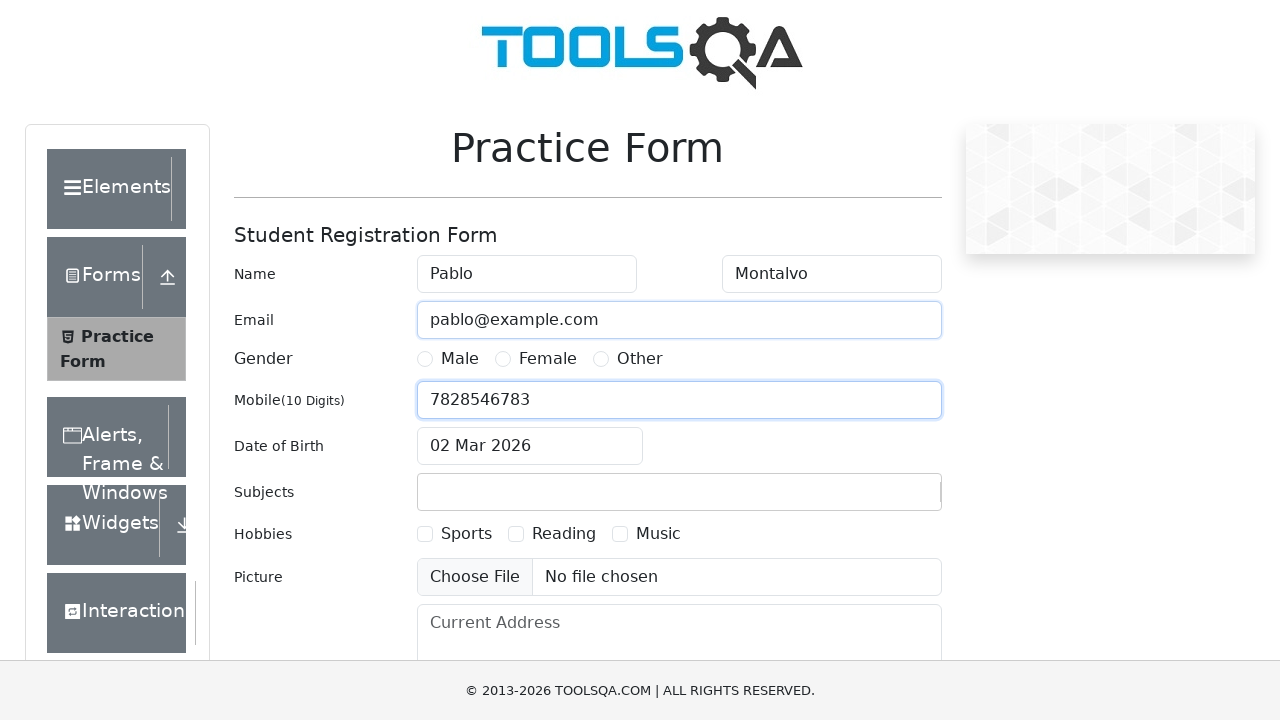

Set date of birth to '30 Jul 1990'
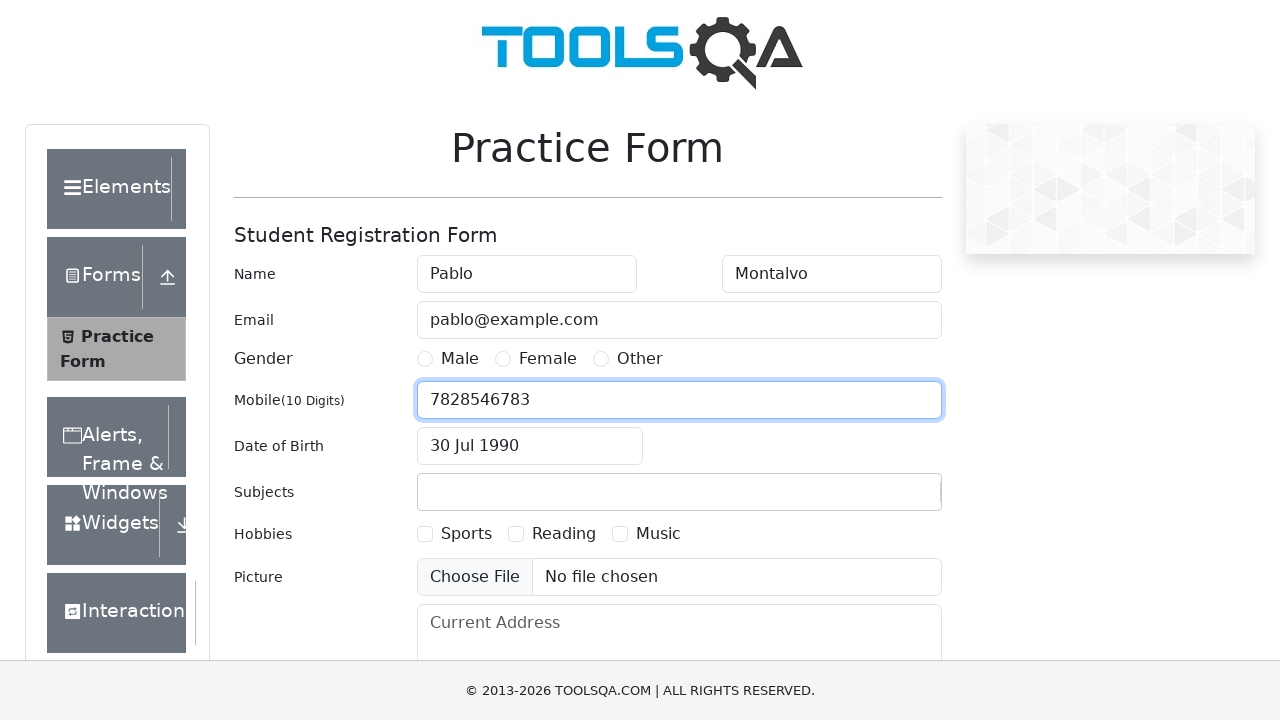

Selected gender option (Male) at (460, 359) on label[for='gender-radio-1']
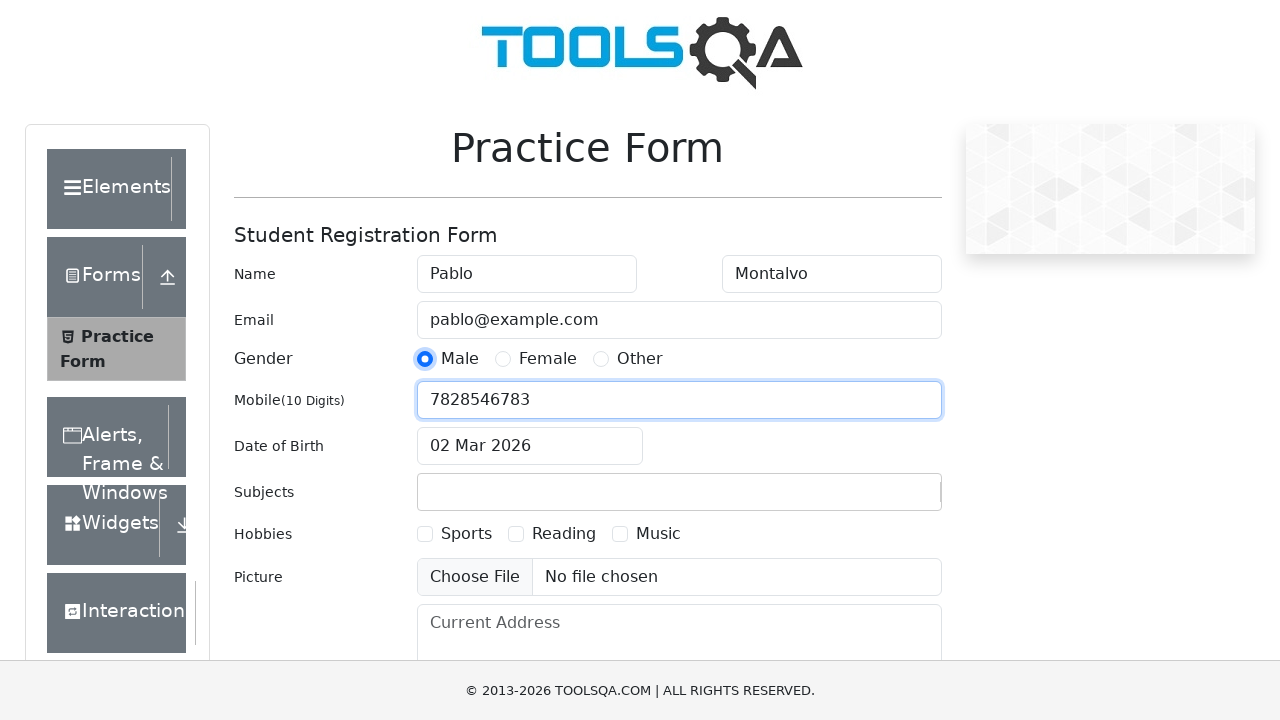

Scrolled to hobbies section
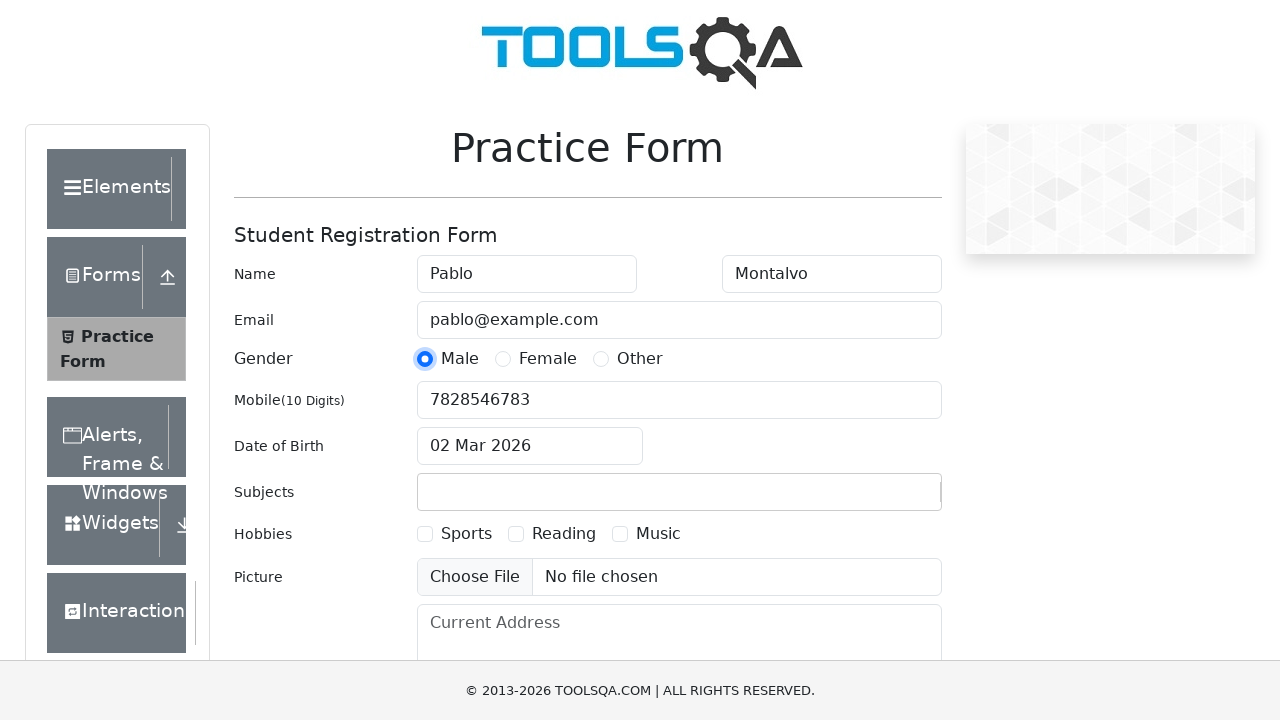

Selected hobby option (Sports) at (466, 534) on label[for='hobbies-checkbox-1']
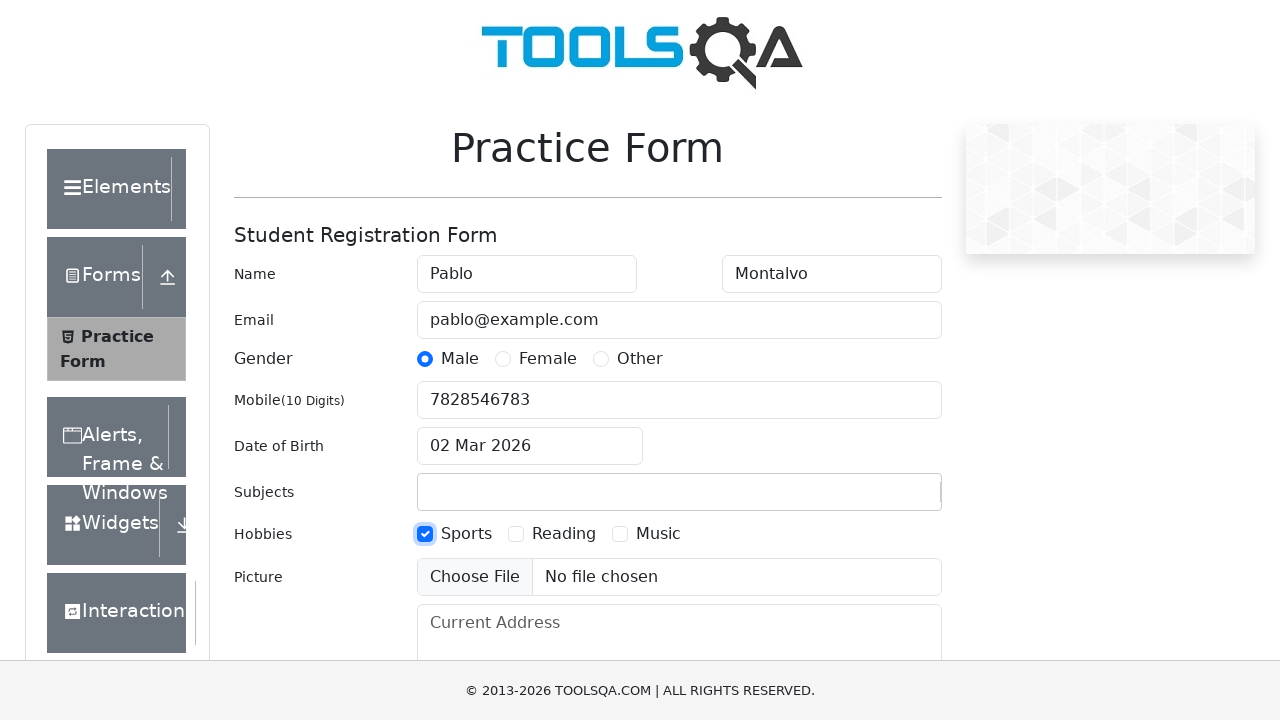

Scrolled to submit button
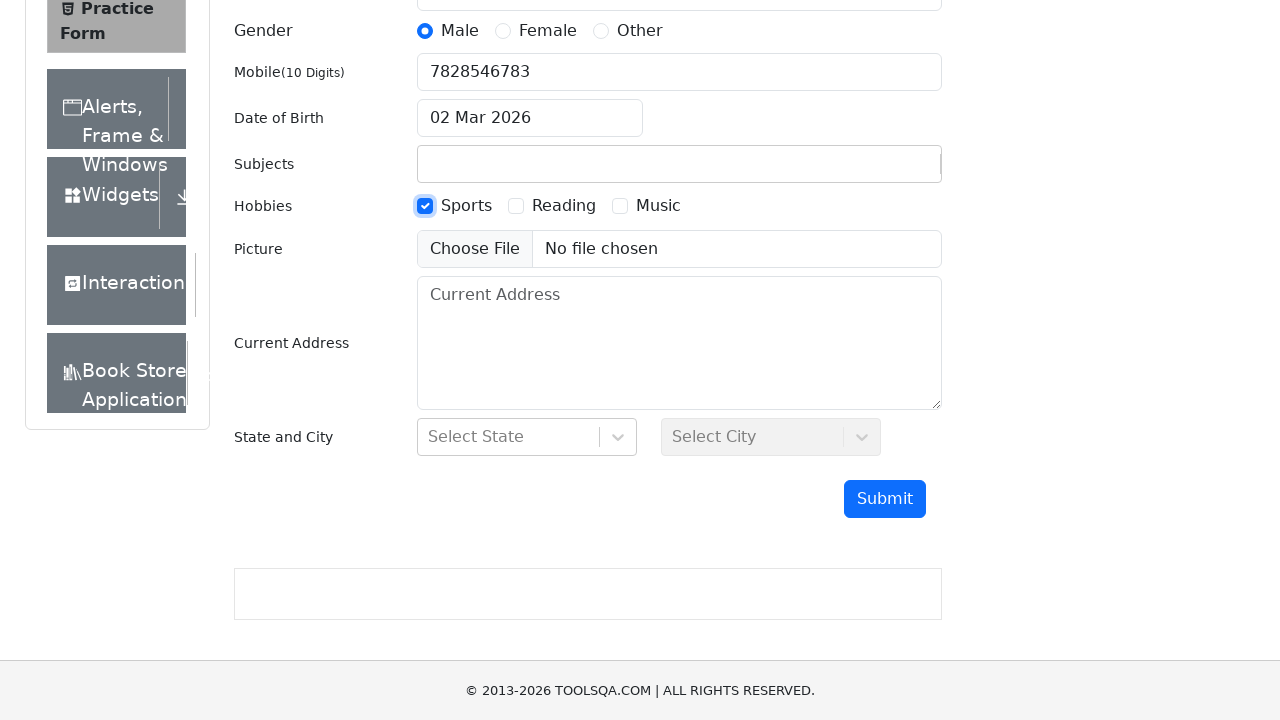

Clicked submit button to submit the form at (885, 499) on #submit
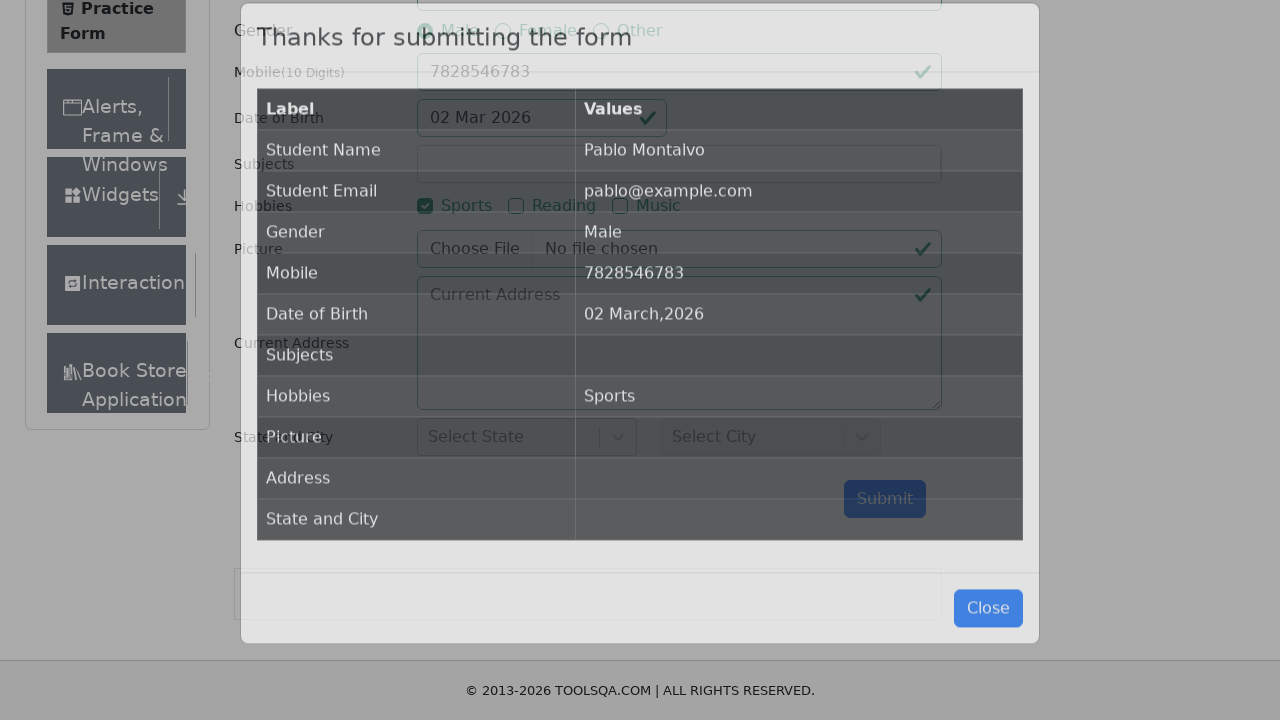

Confirmation modal appeared after successful form submission
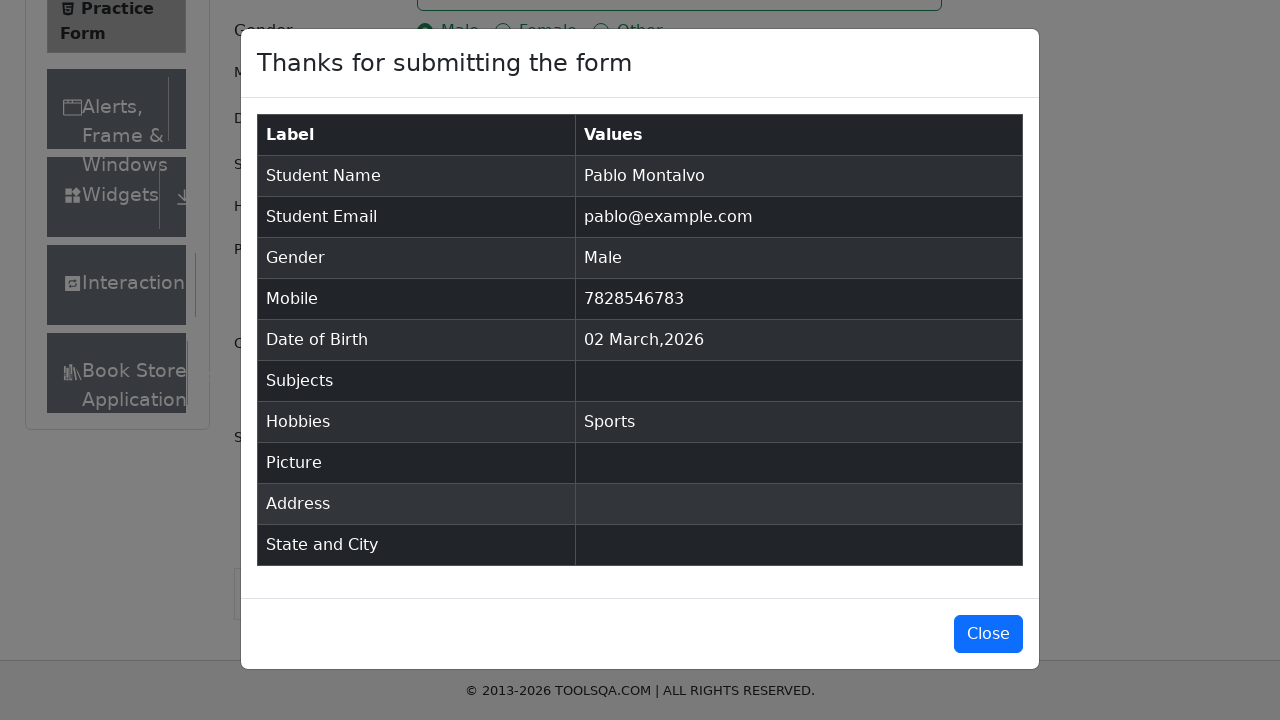

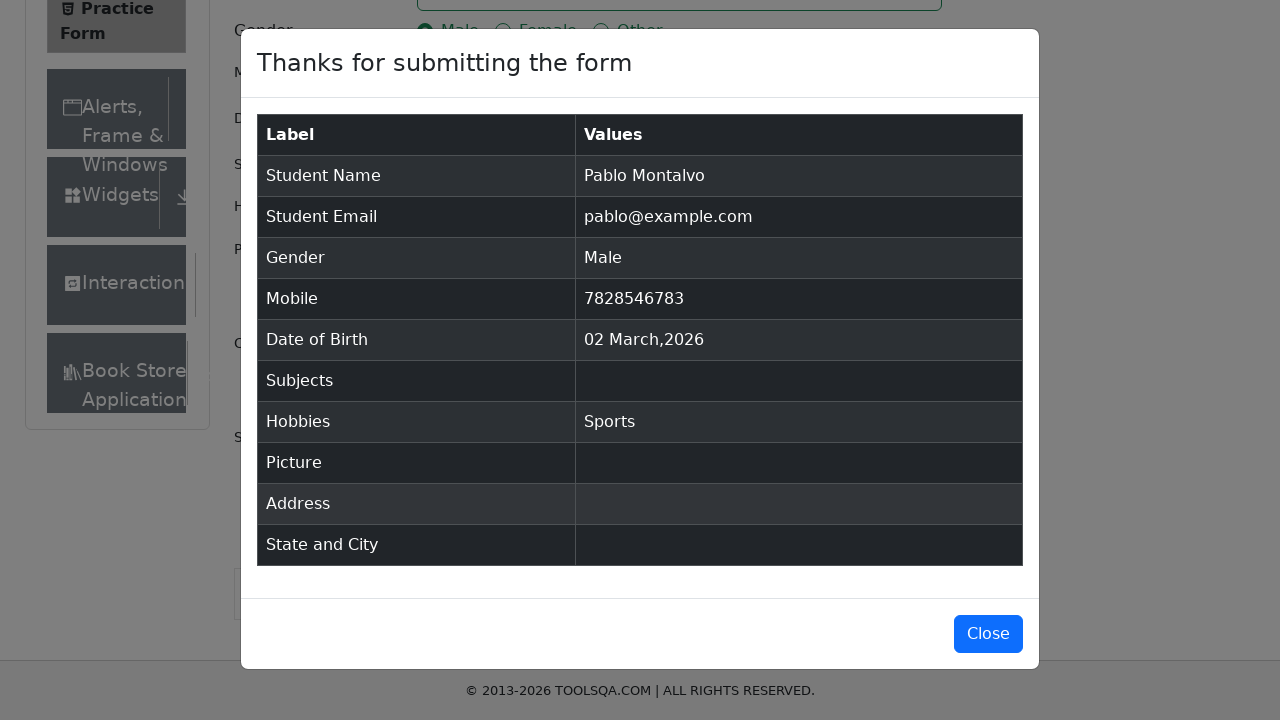